Tests revealing a hidden input field by clicking the "reveal" button, then typing text into the revealed input field.

Starting URL: https://www.selenium.dev/selenium/web/dynamic.html

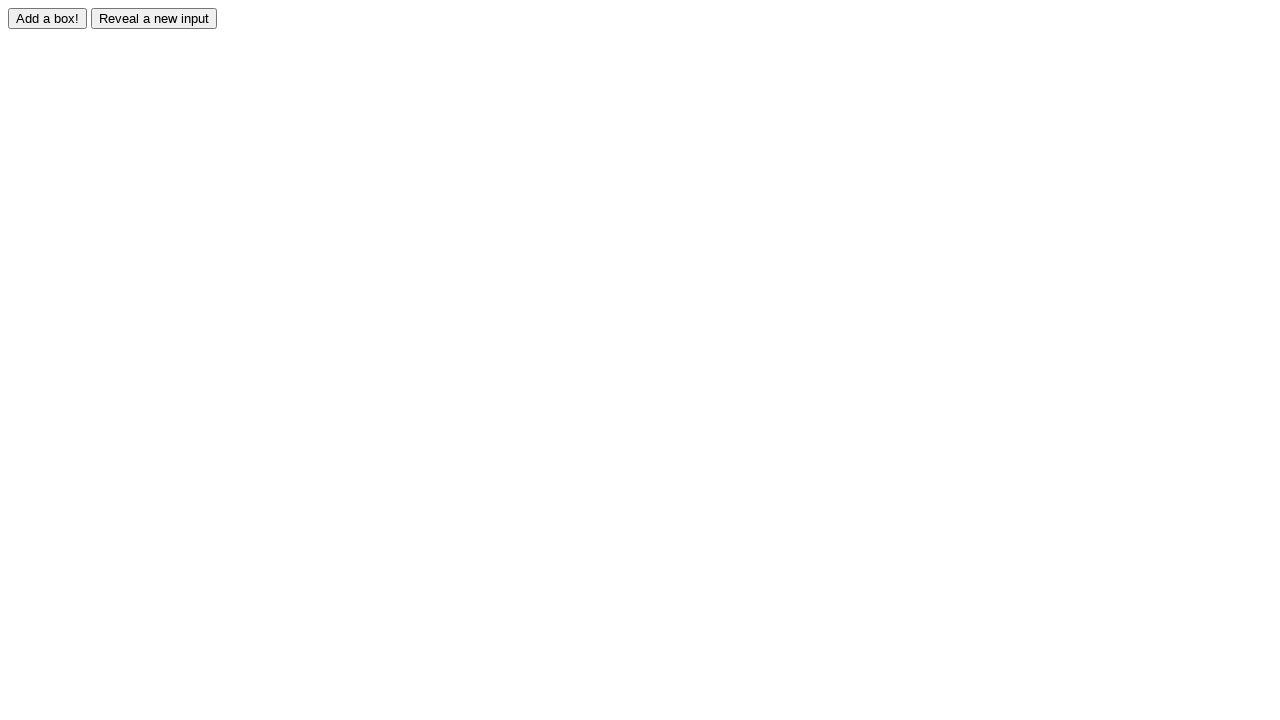

Clicked the reveal button to show hidden input field at (154, 18) on #reveal
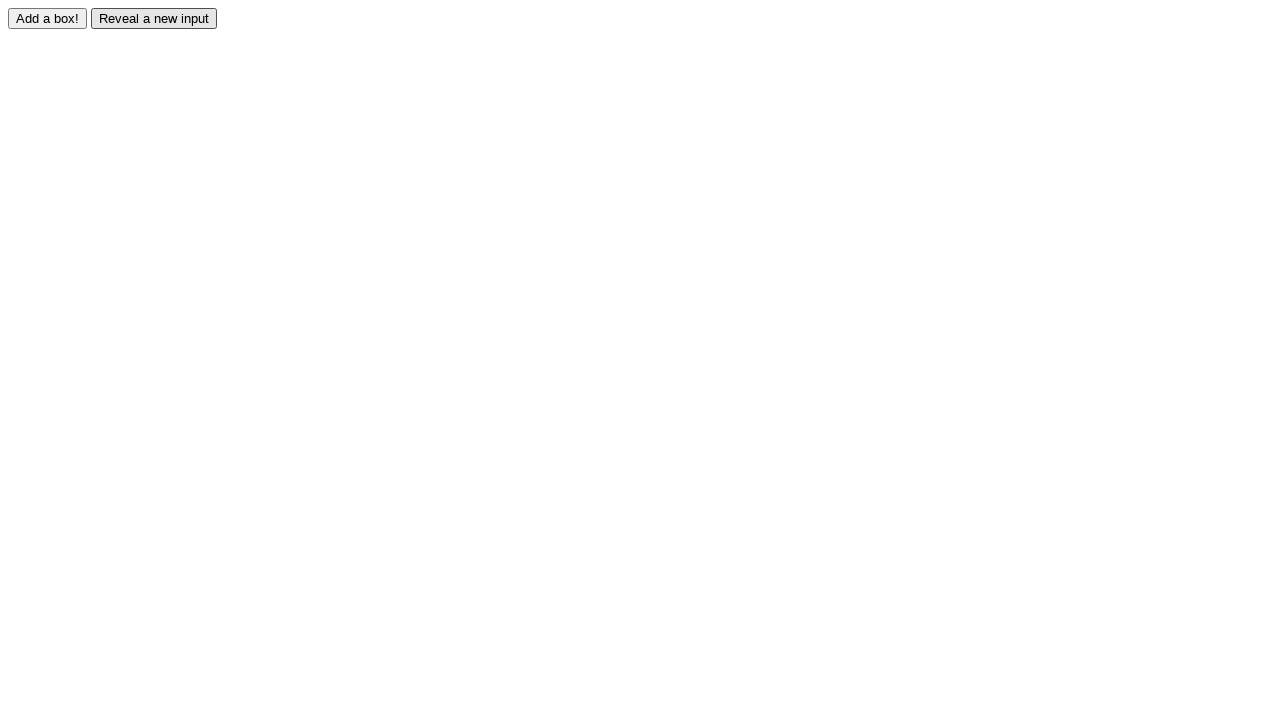

Revealed input field is now visible
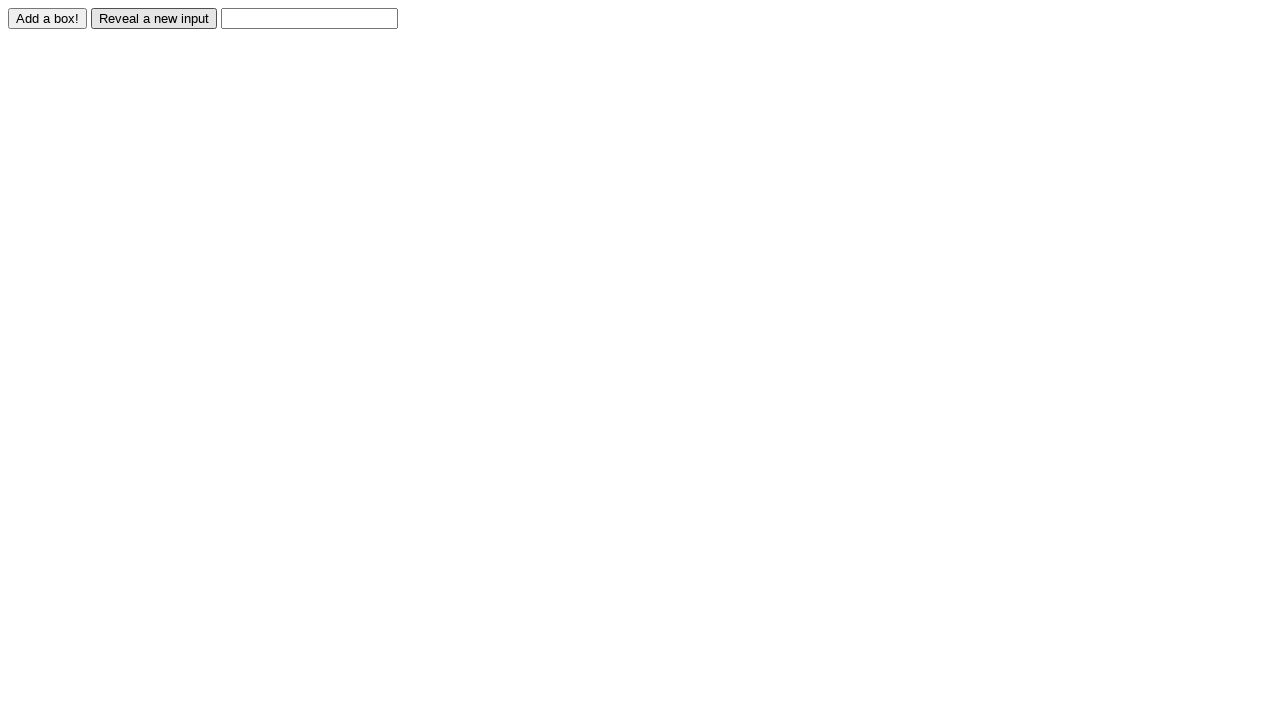

Typed 'I want to sleep!' into the revealed input field on #revealed
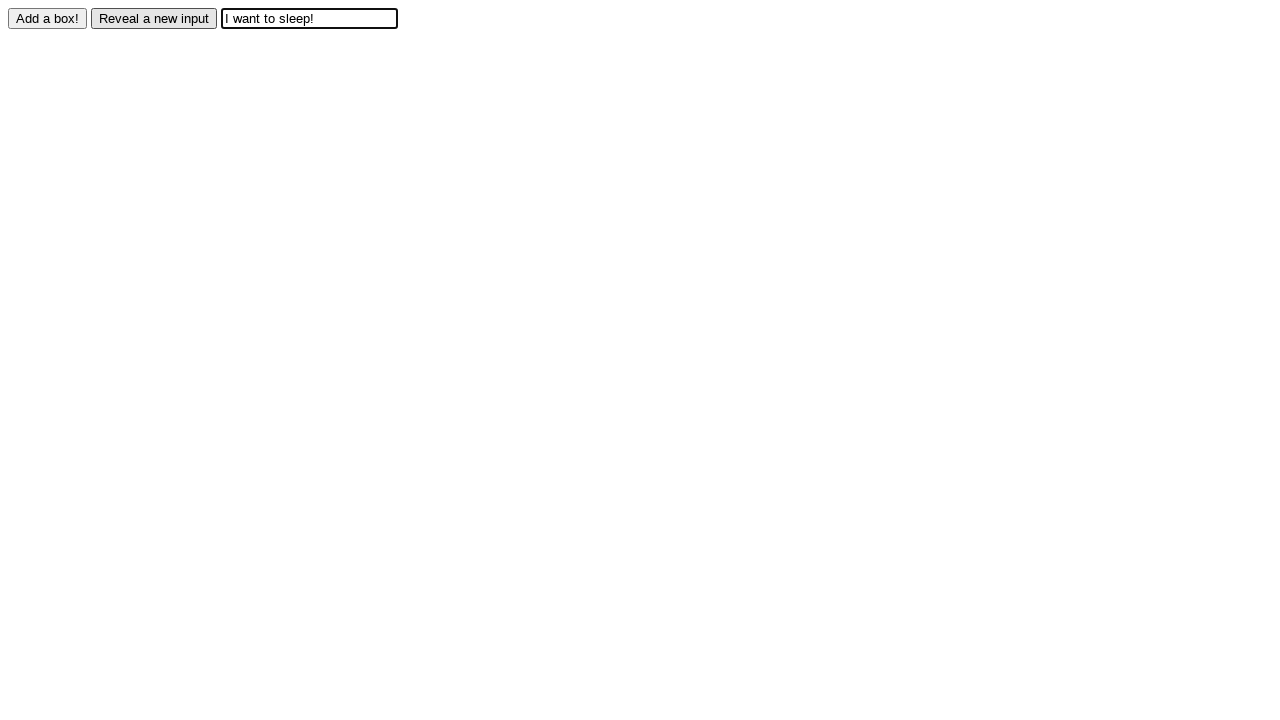

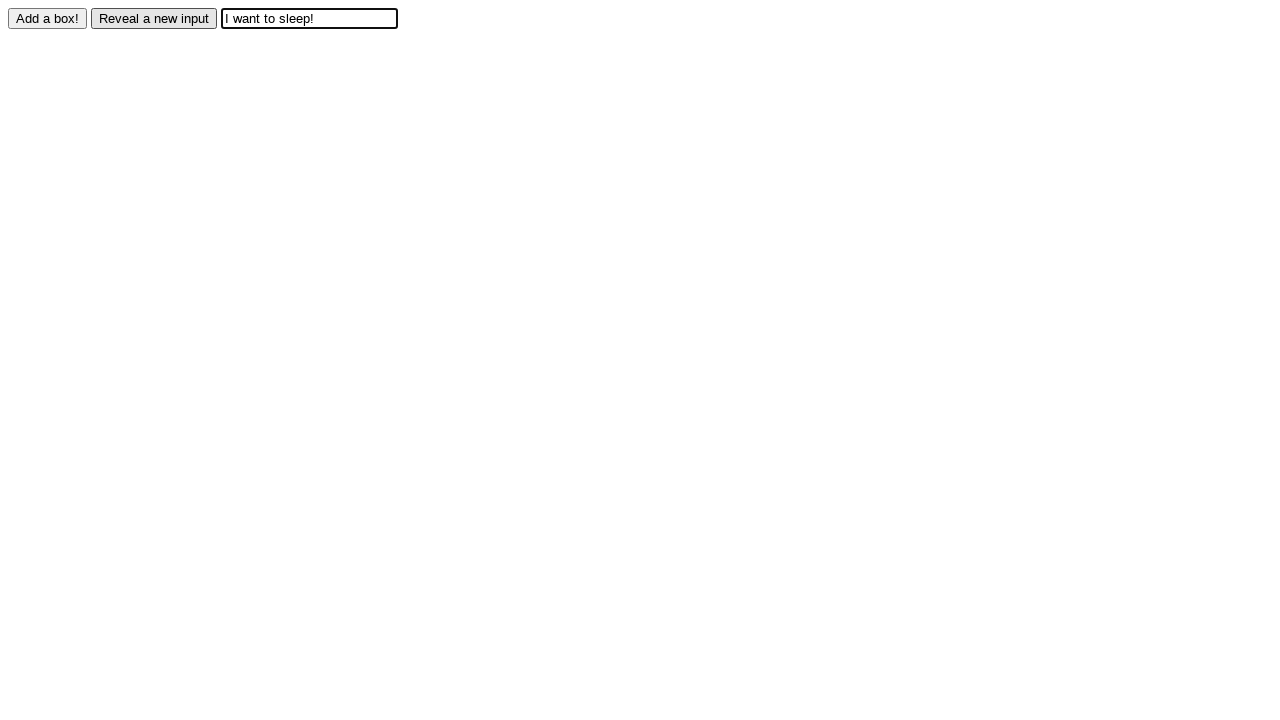